Right-clicks on the reserve year element

Starting URL: http://example.selenium.jp/reserveApp/

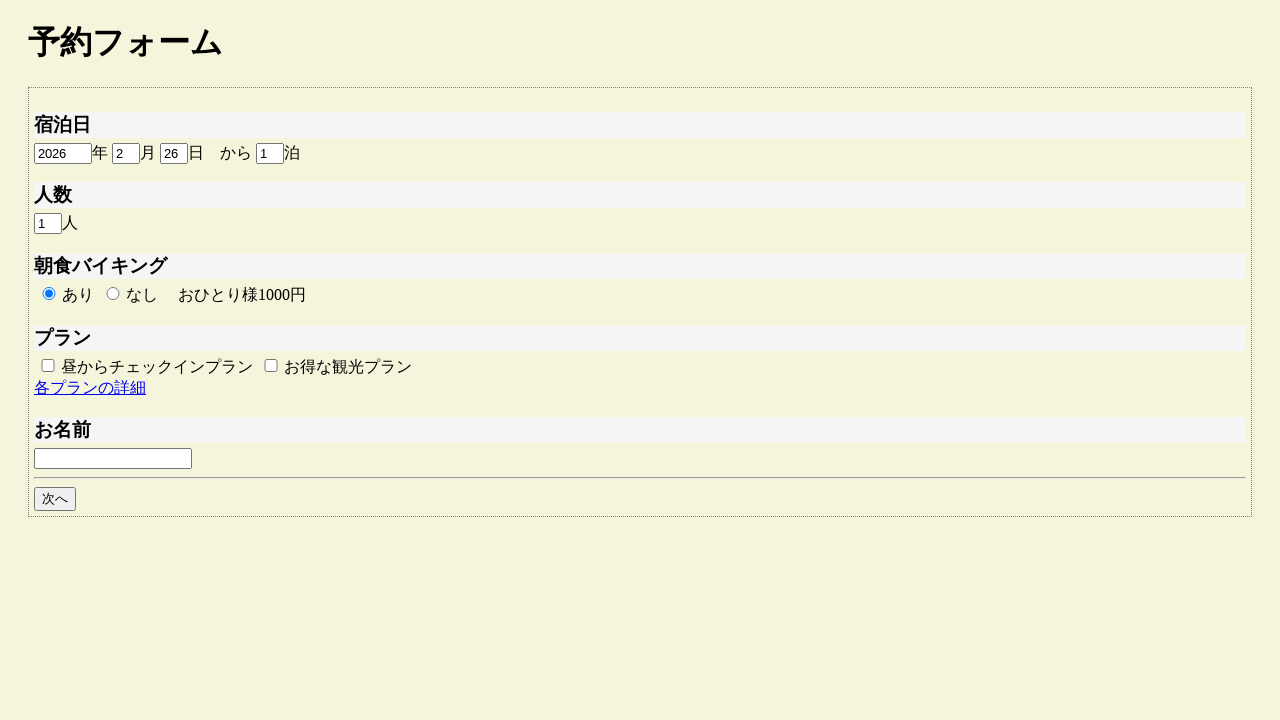

Right-clicked on the reserve year element at (63, 153) on #reserve_year
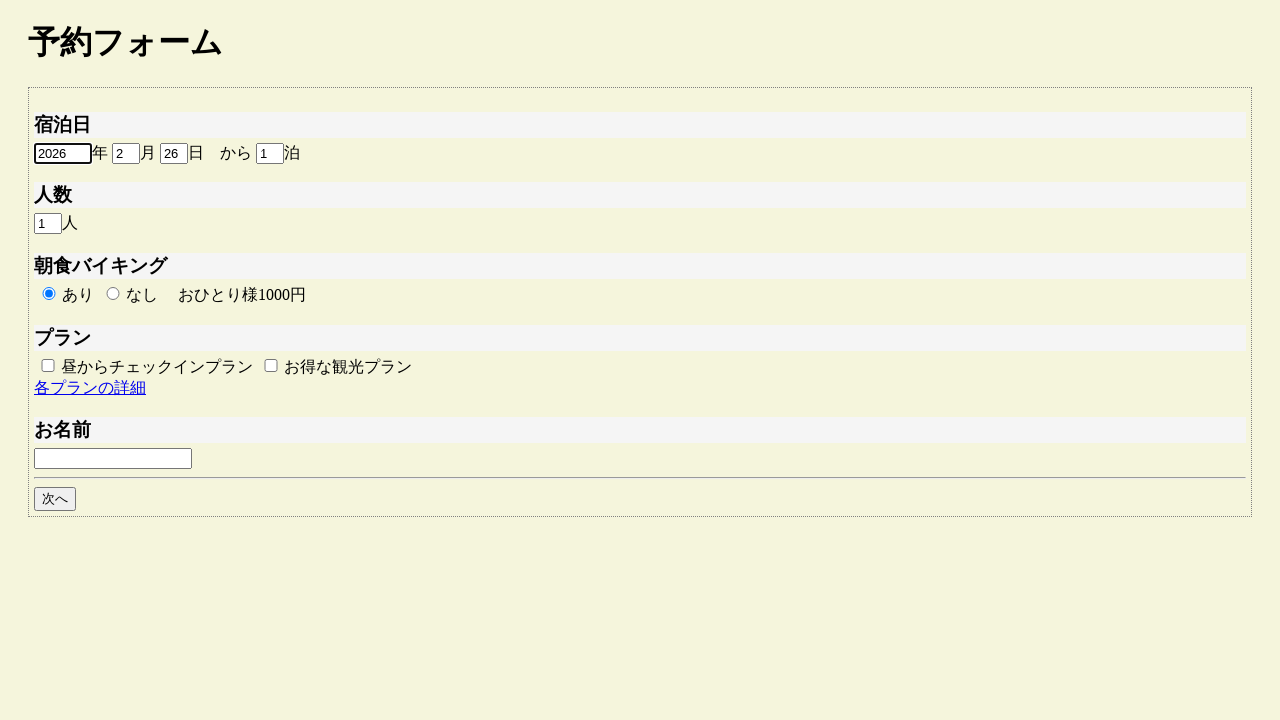

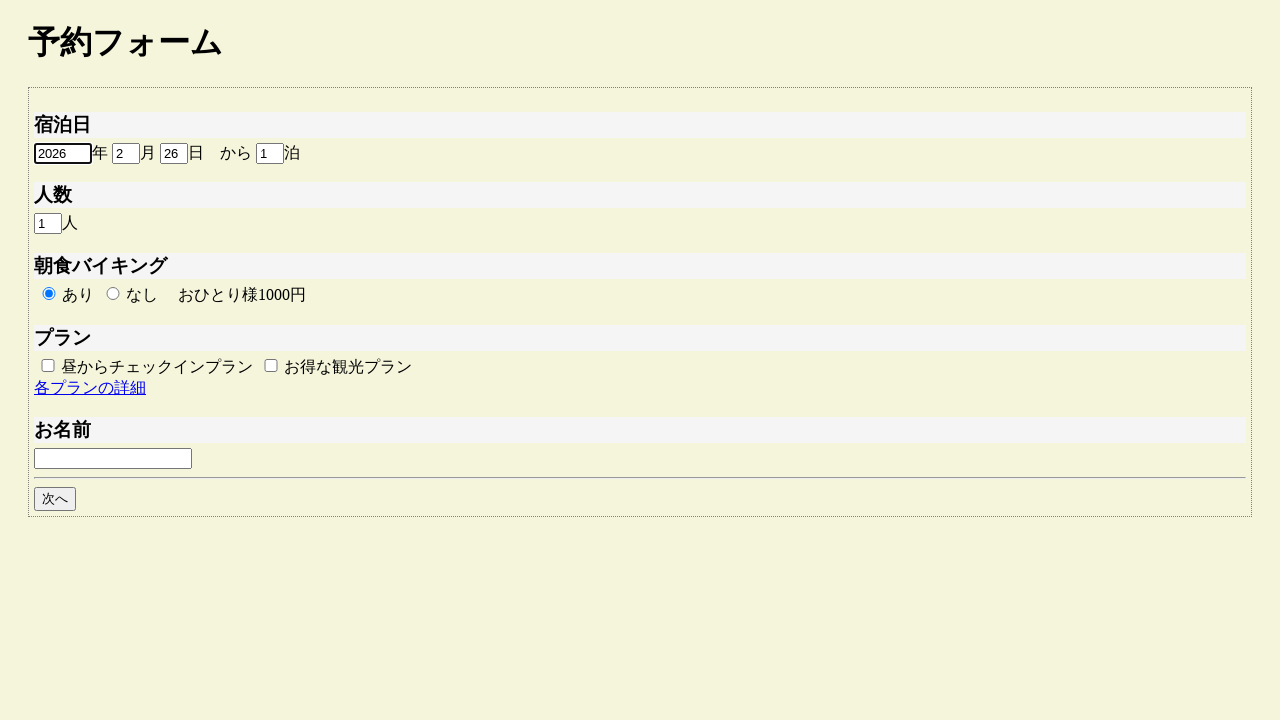